Tests that navigation links do not return 404 errors by clicking through the first 5 navigation links

Starting URL: https://wedding-website-sepia-ten.vercel.app

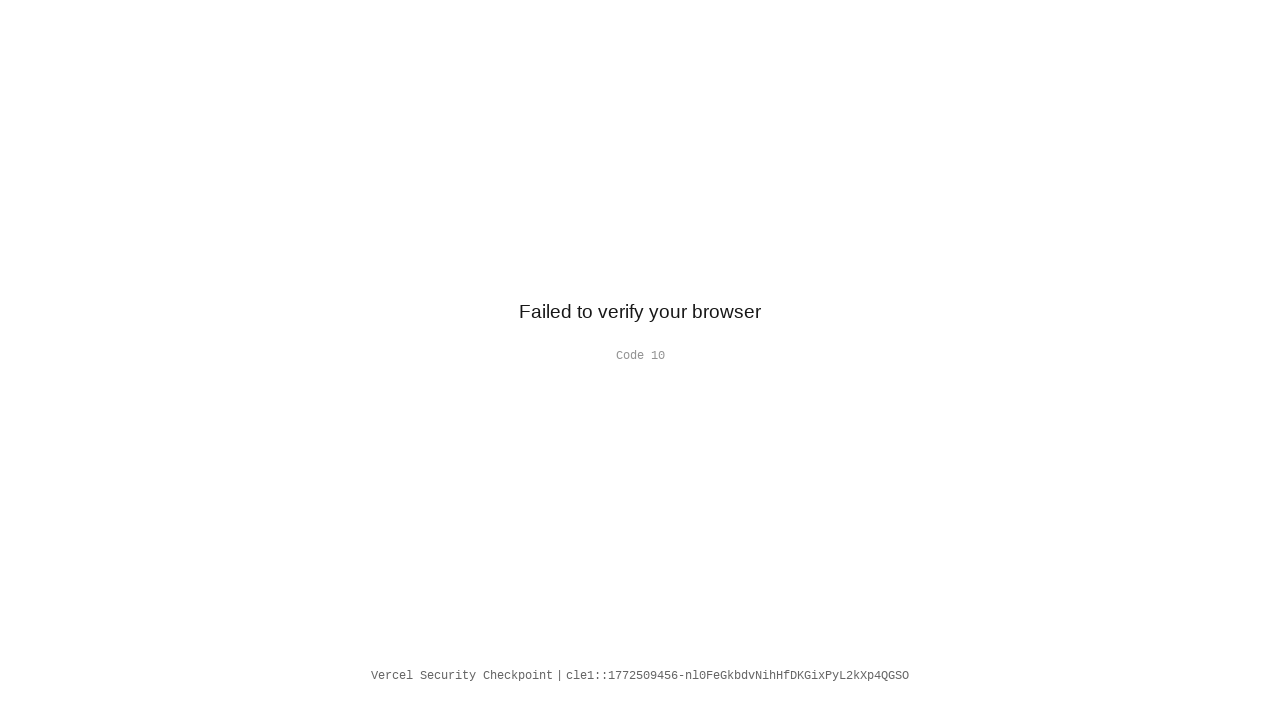

Navigated to wedding website homepage
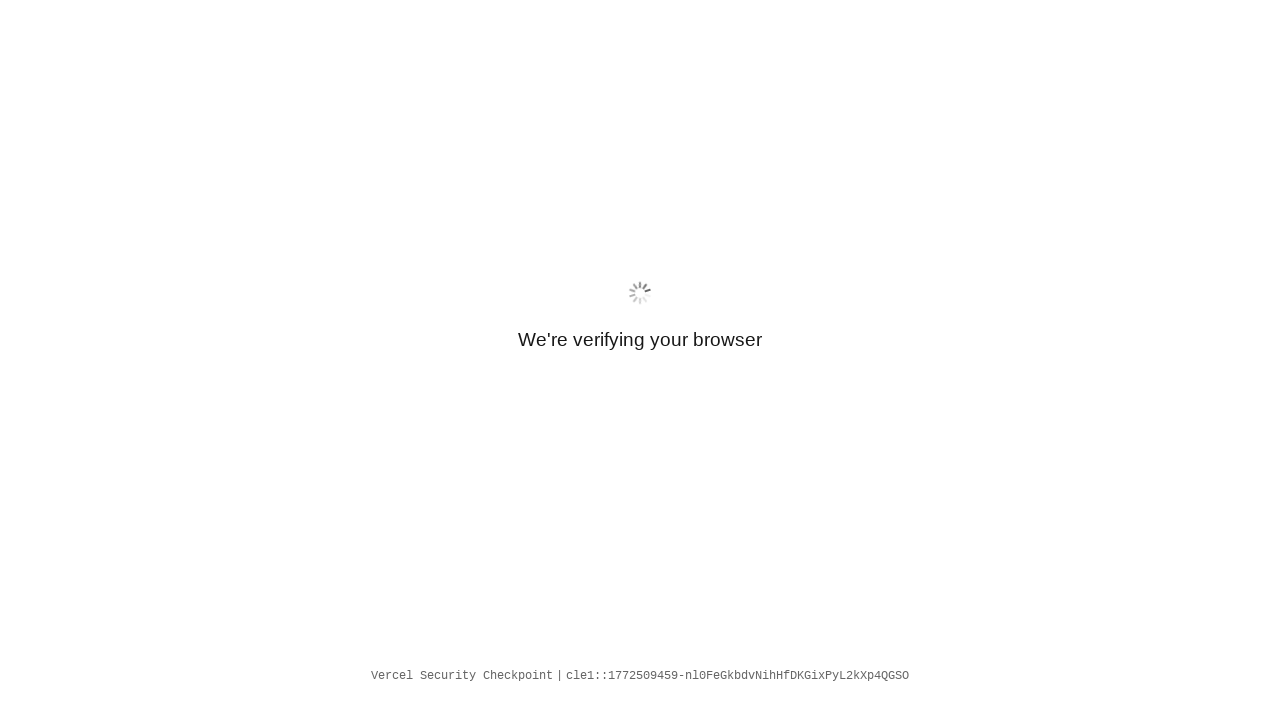

Located all navigation links in nav and header
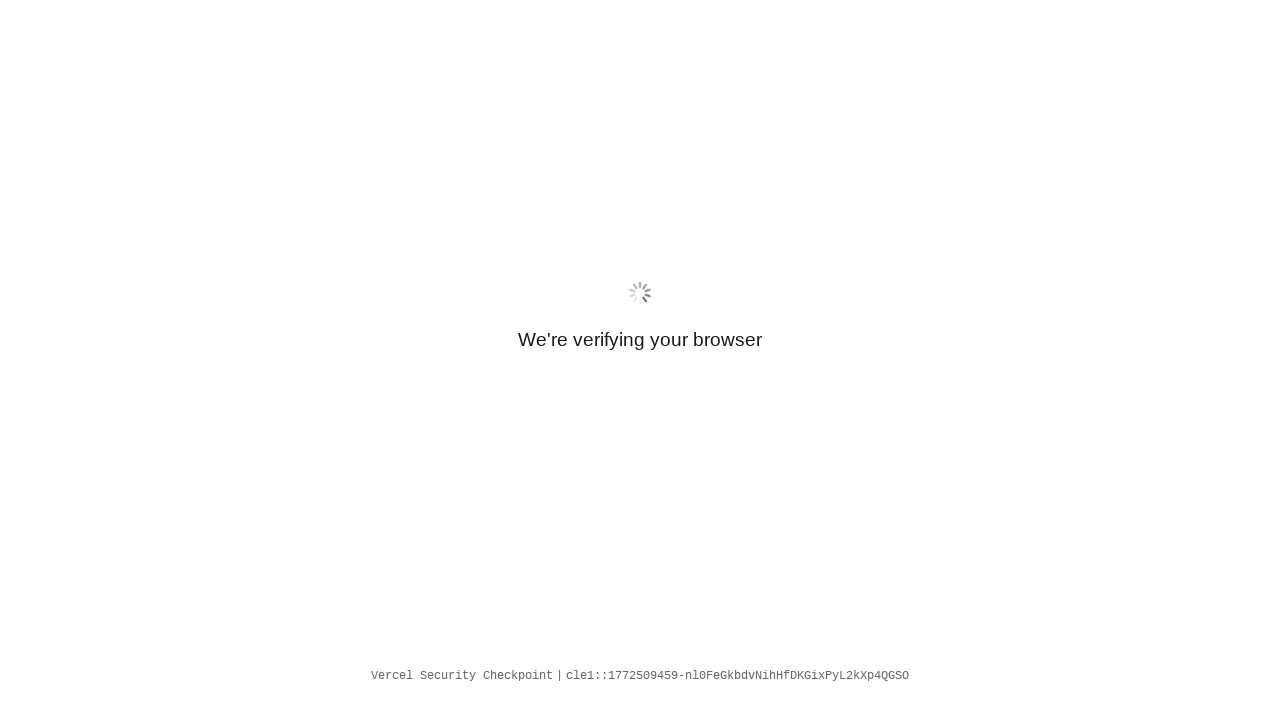

Identified first 5 navigation links to test
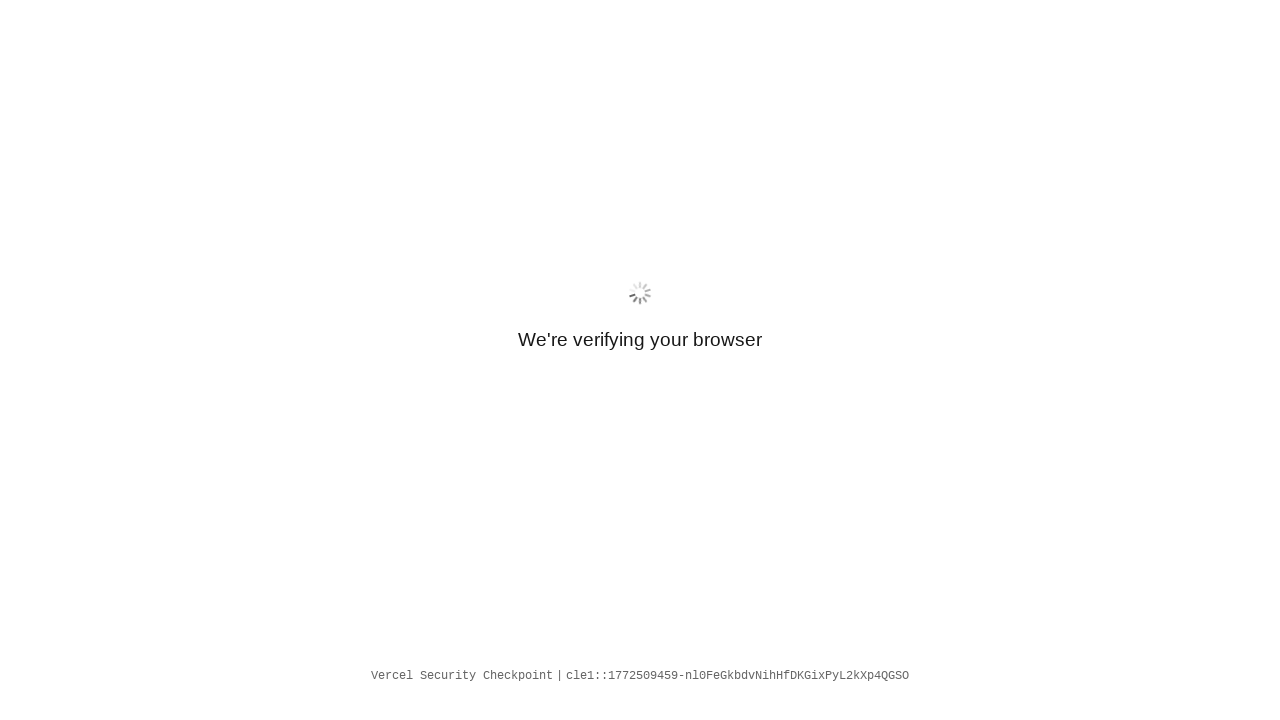

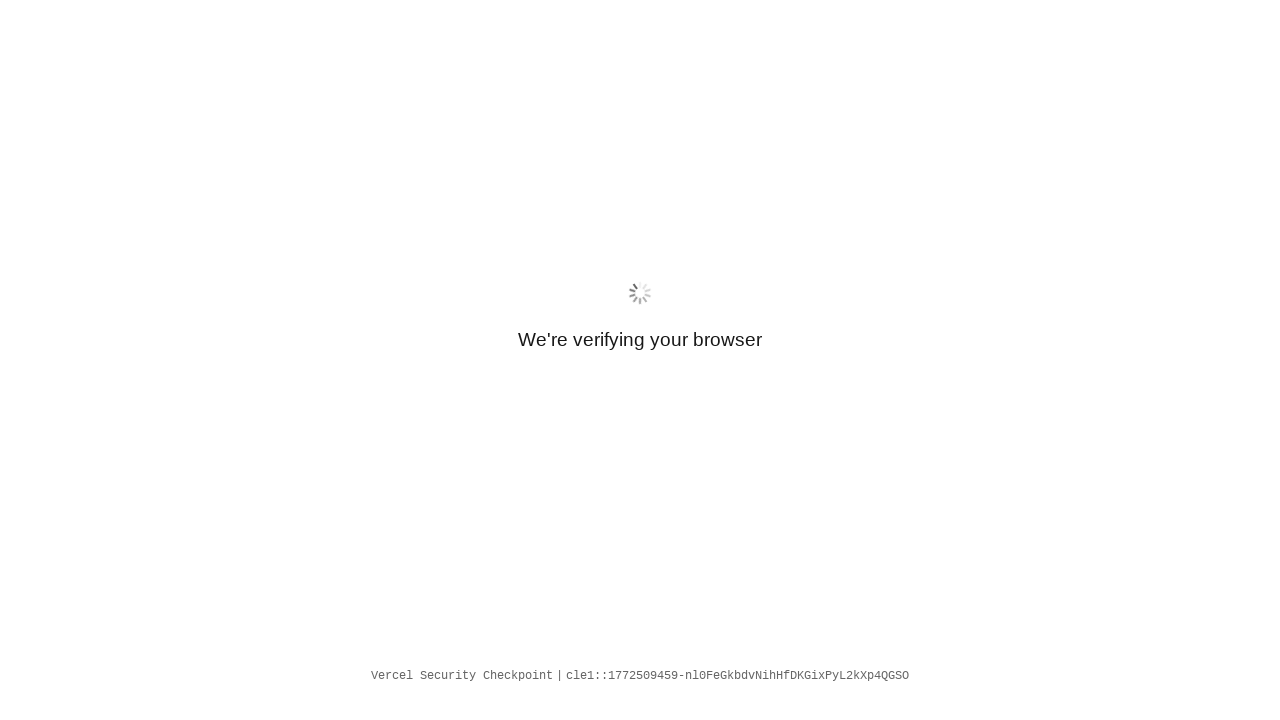